Opens the Guru99 demo tours website and maximizes the browser window

Starting URL: http://demo.guru99.com/test/newtours/index.php

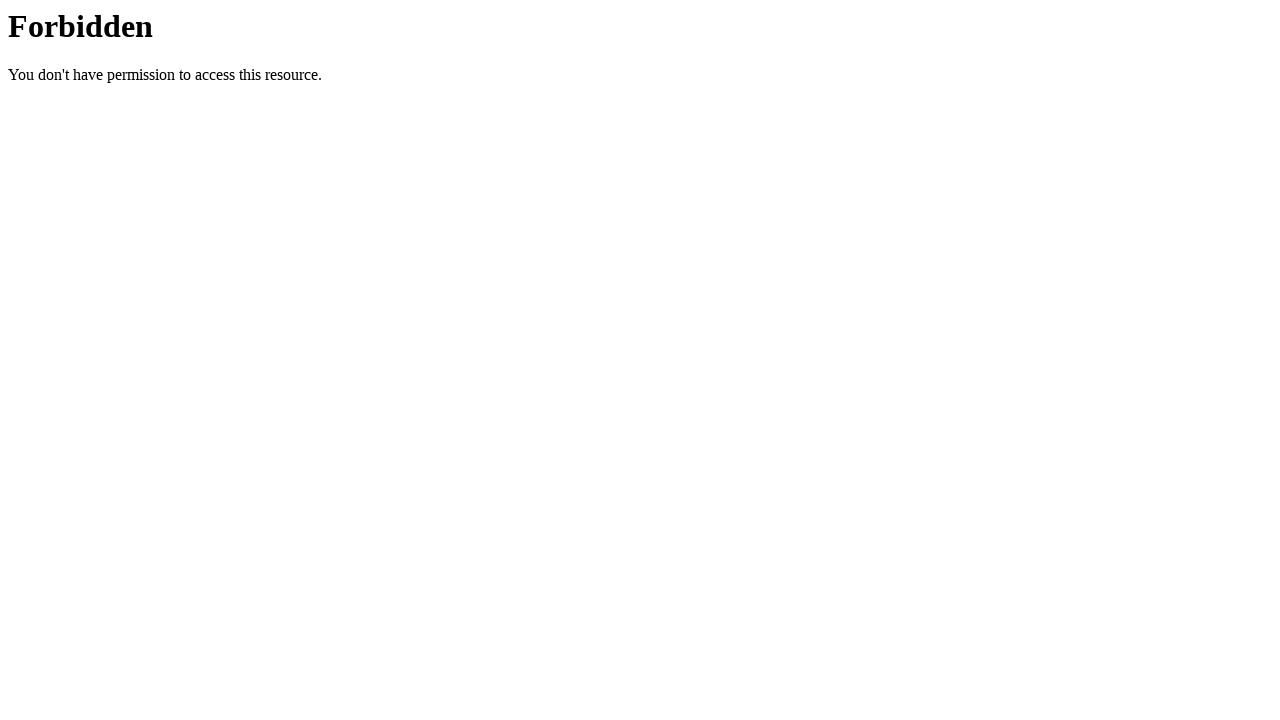

Set viewport size to 1920x1080
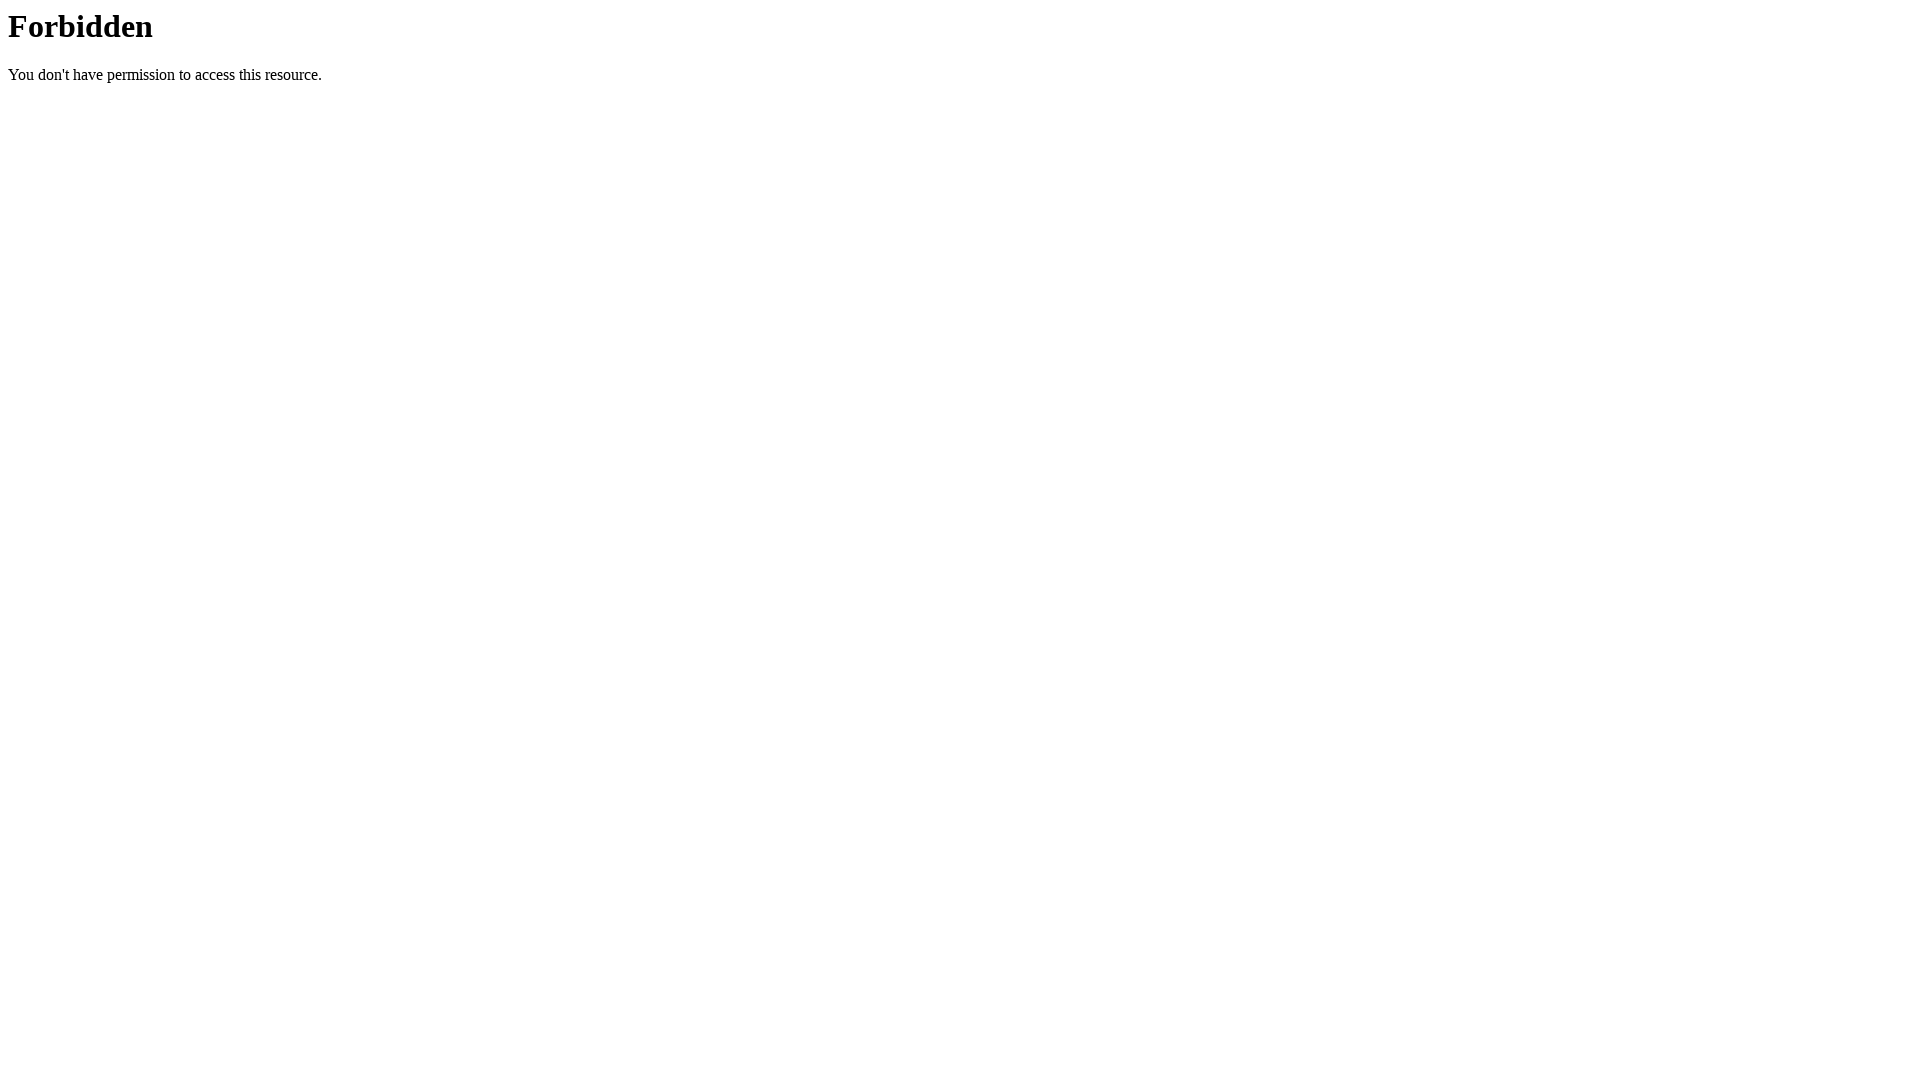

Navigated to Guru99 demo tours website
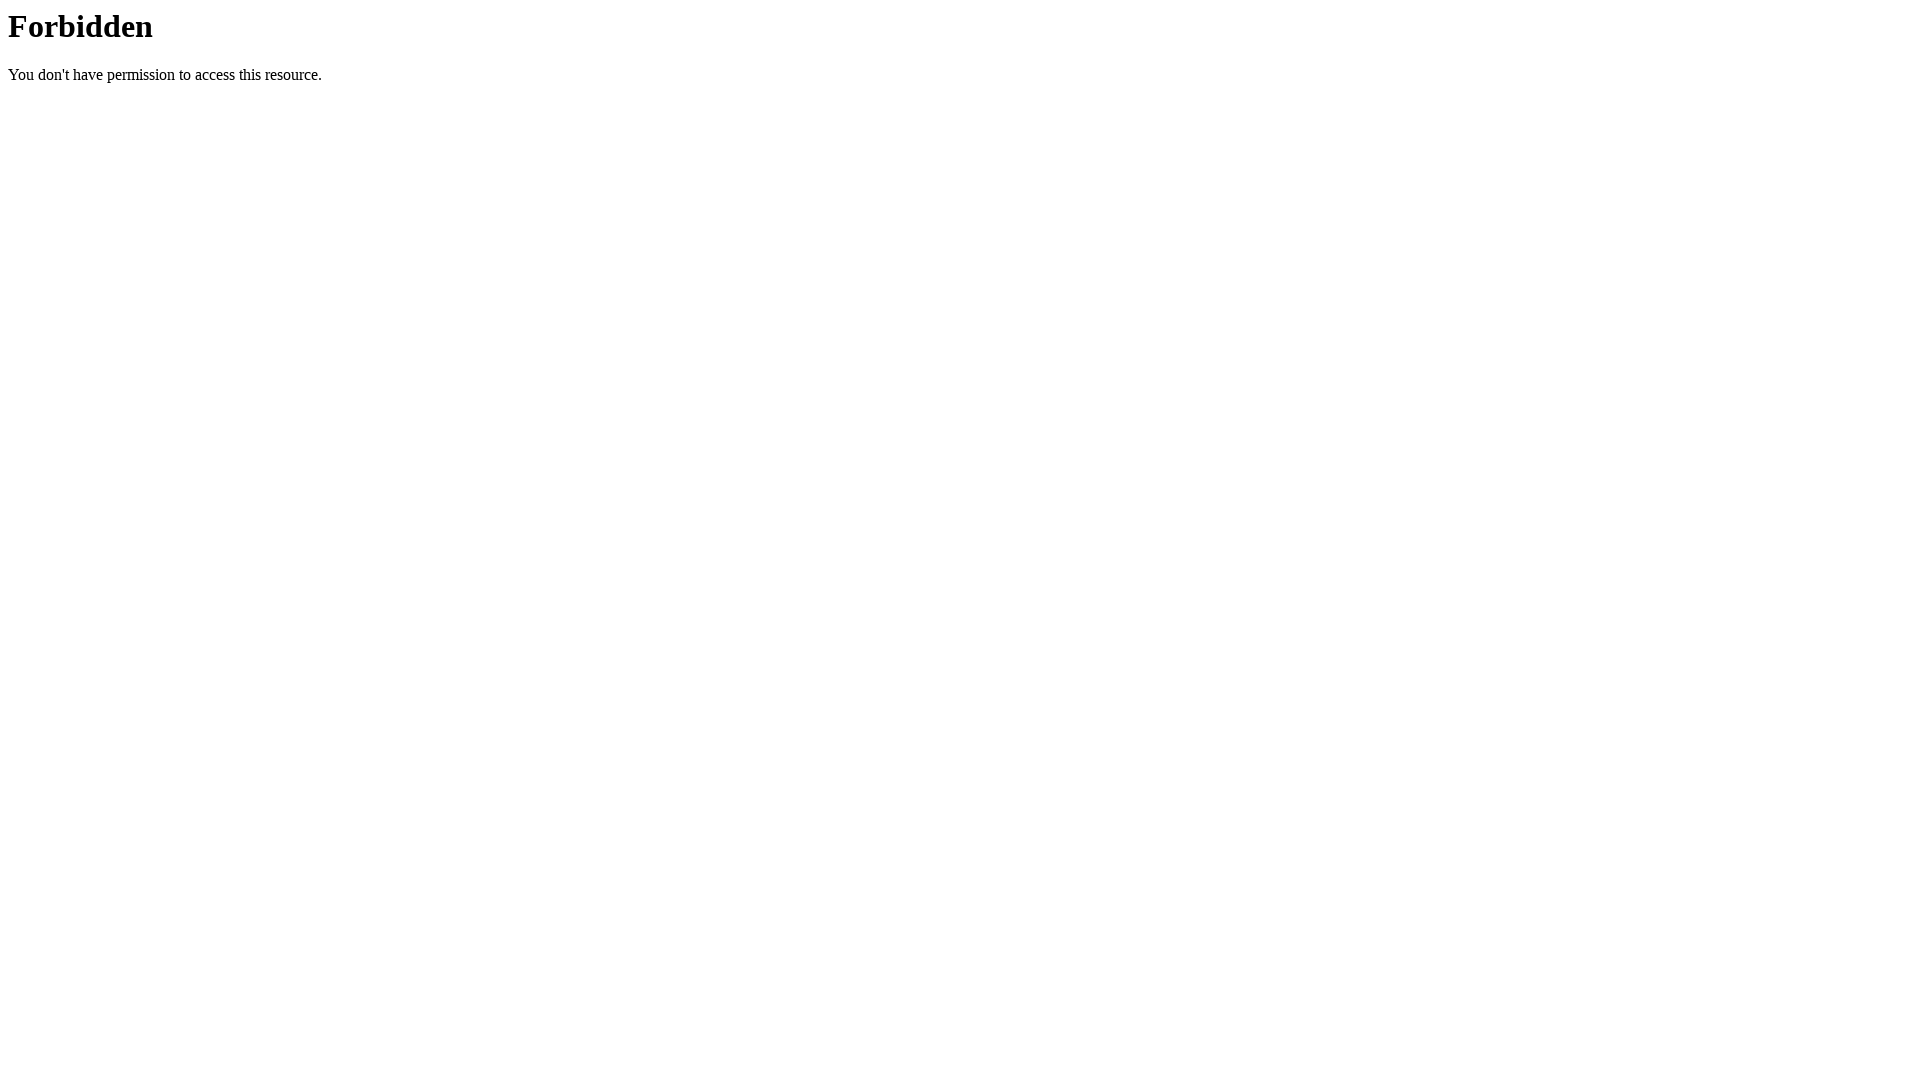

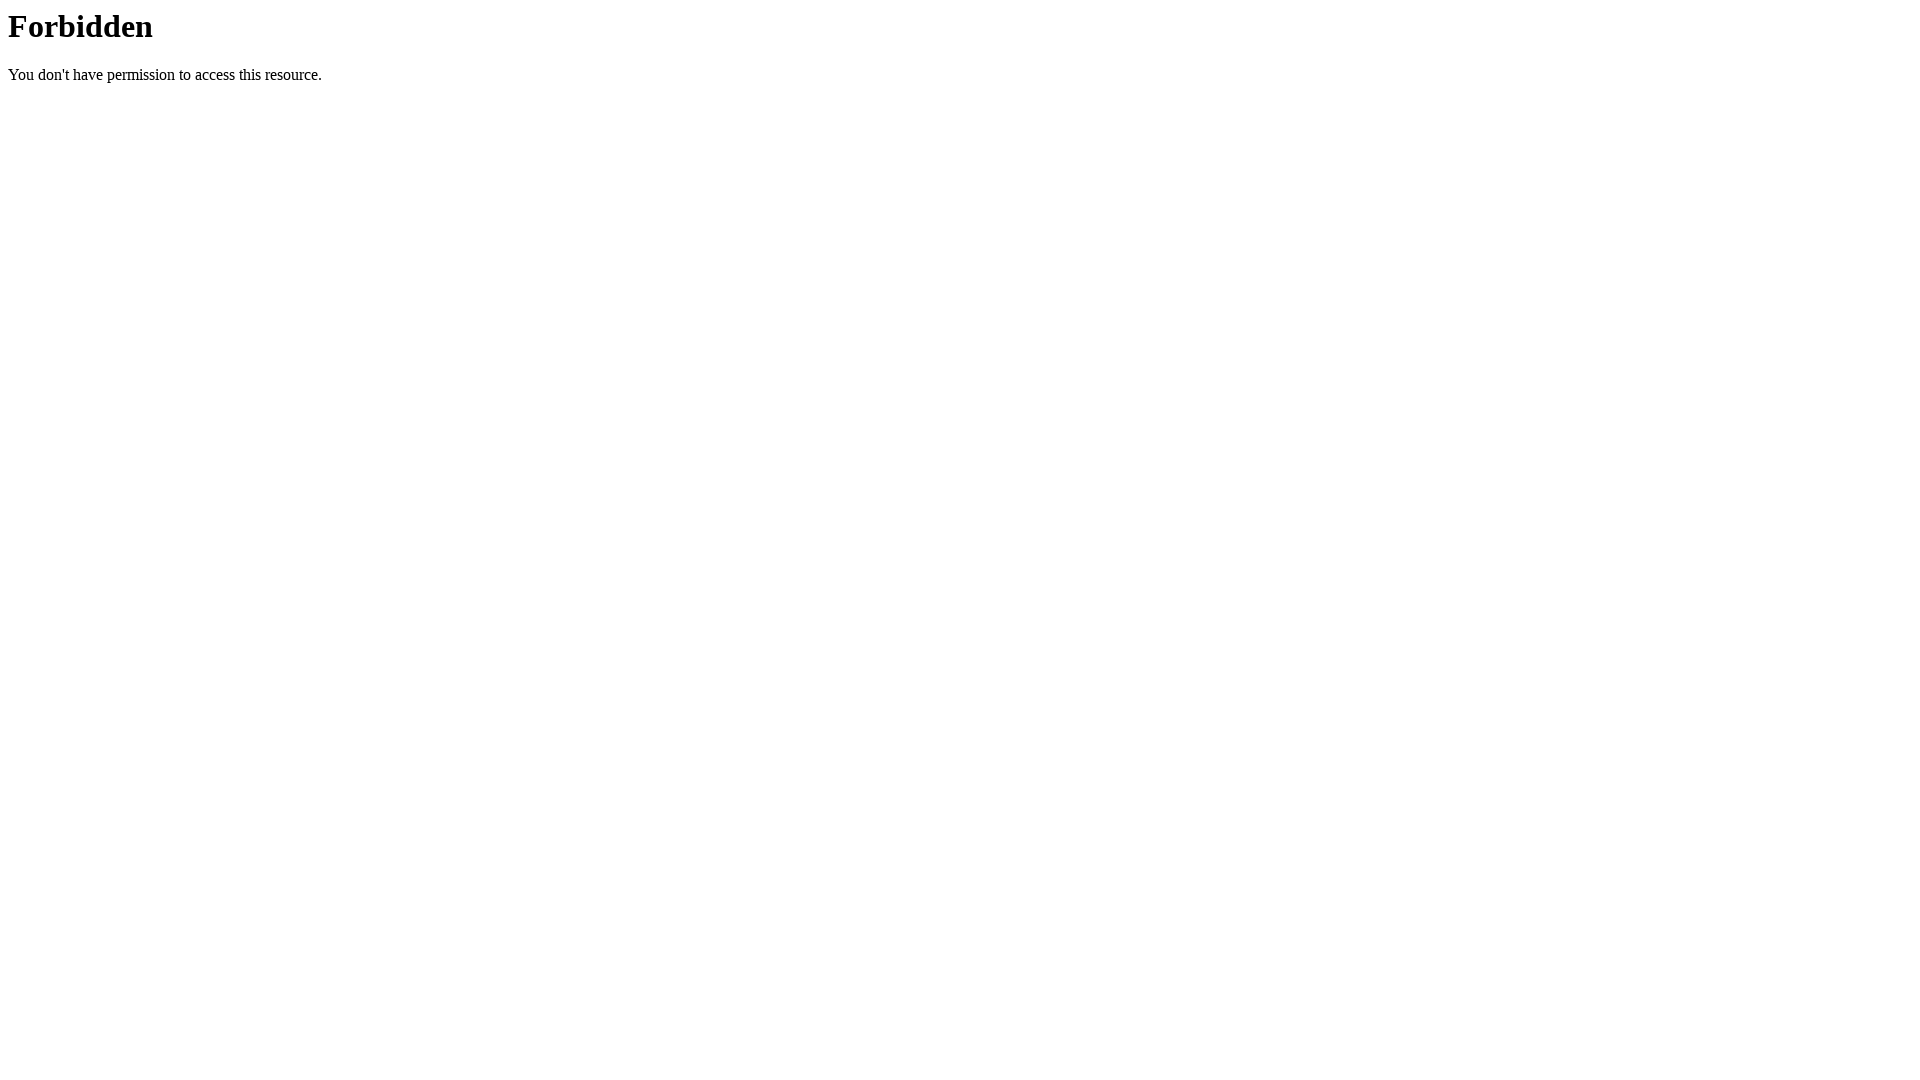